Solves a math problem by reading two numbers from the page, calculating their sum, and selecting the answer from a dropdown menu

Starting URL: http://suninjuly.github.io/selects1.html

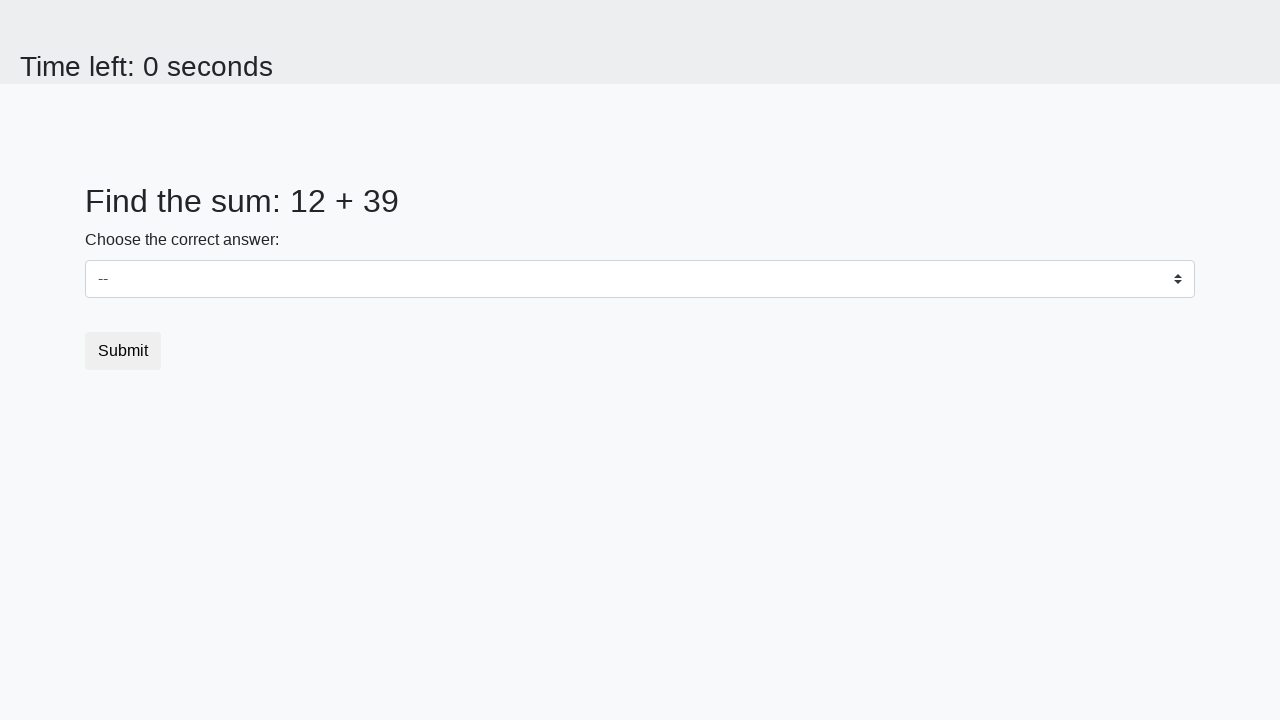

Navigated to math problem page
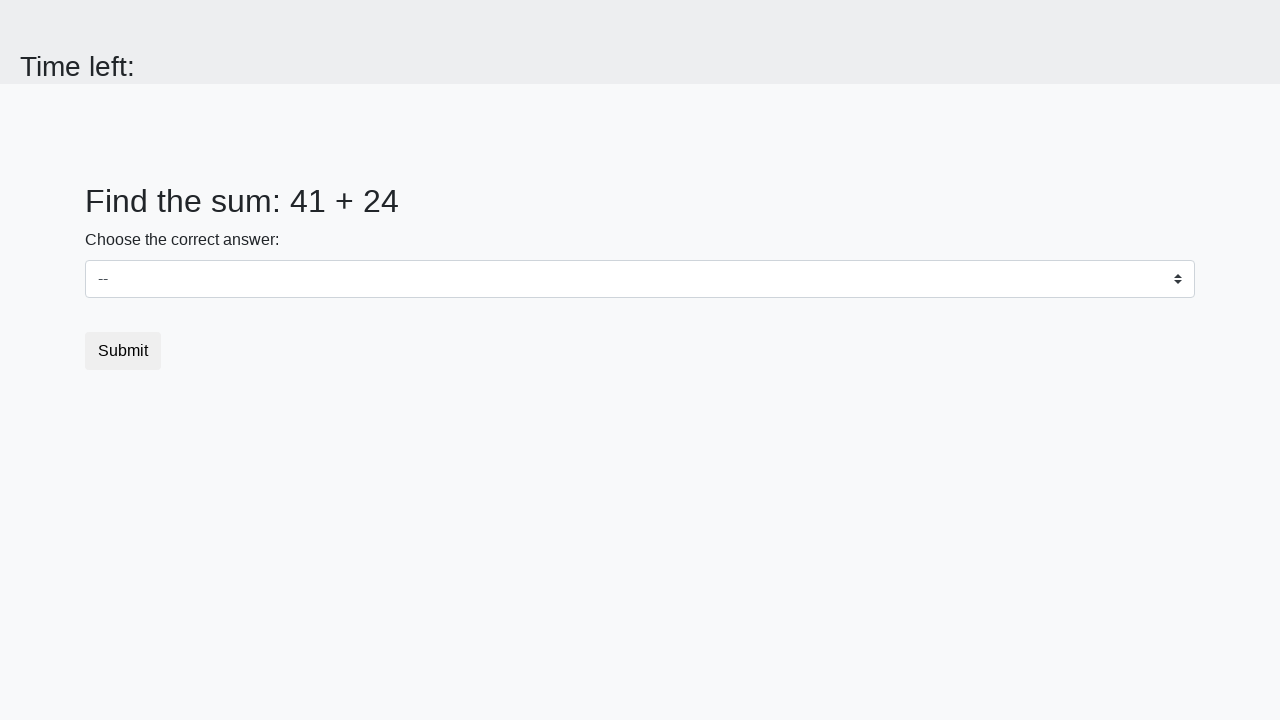

Located first number element
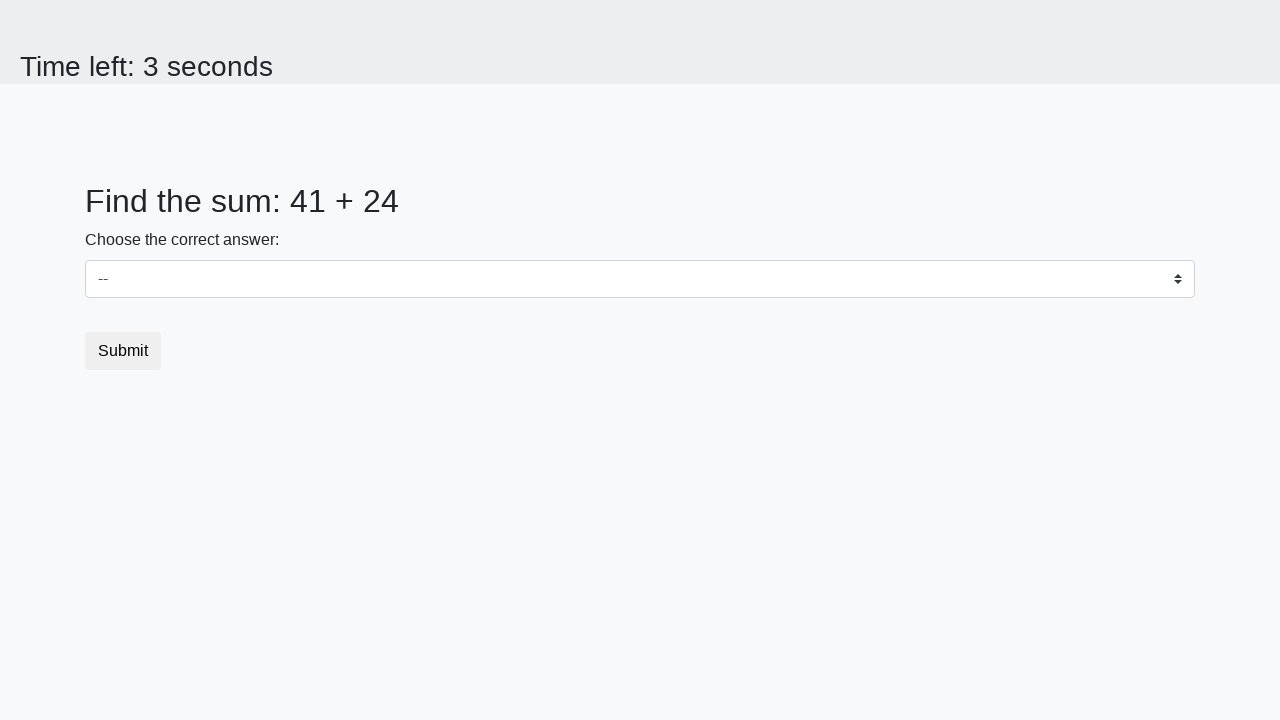

Located second number element
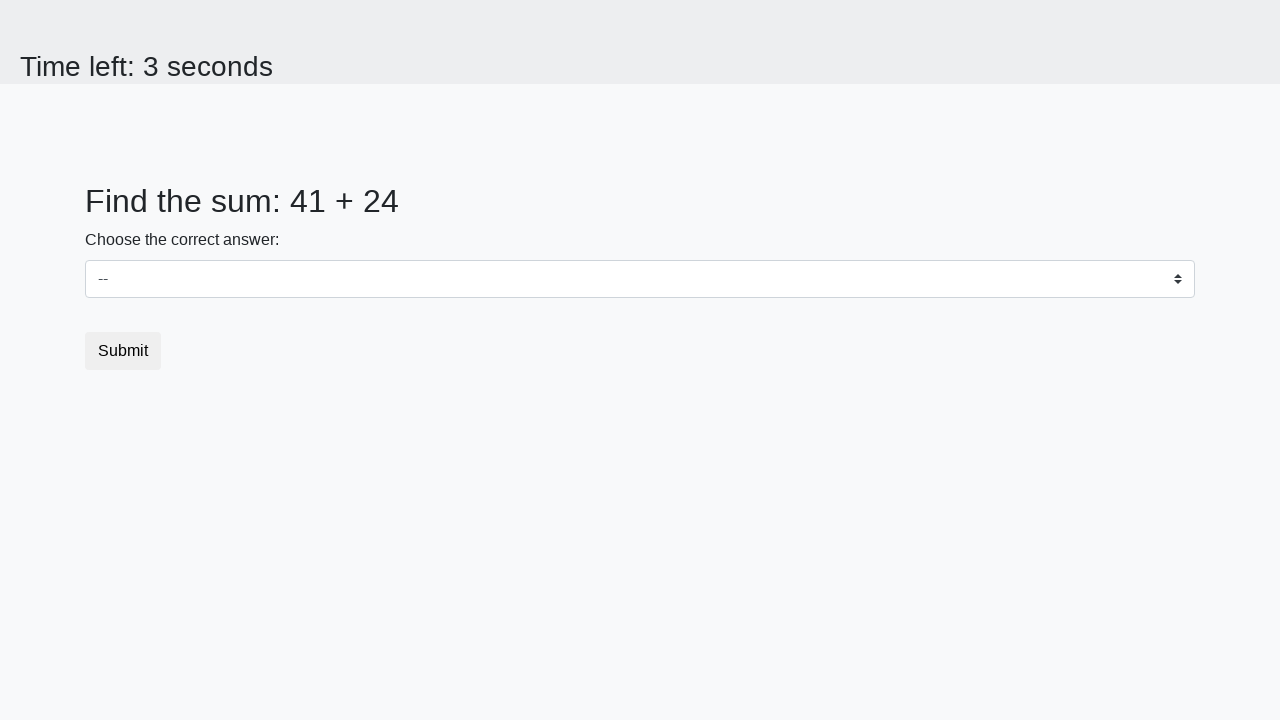

Read first number from page: 41
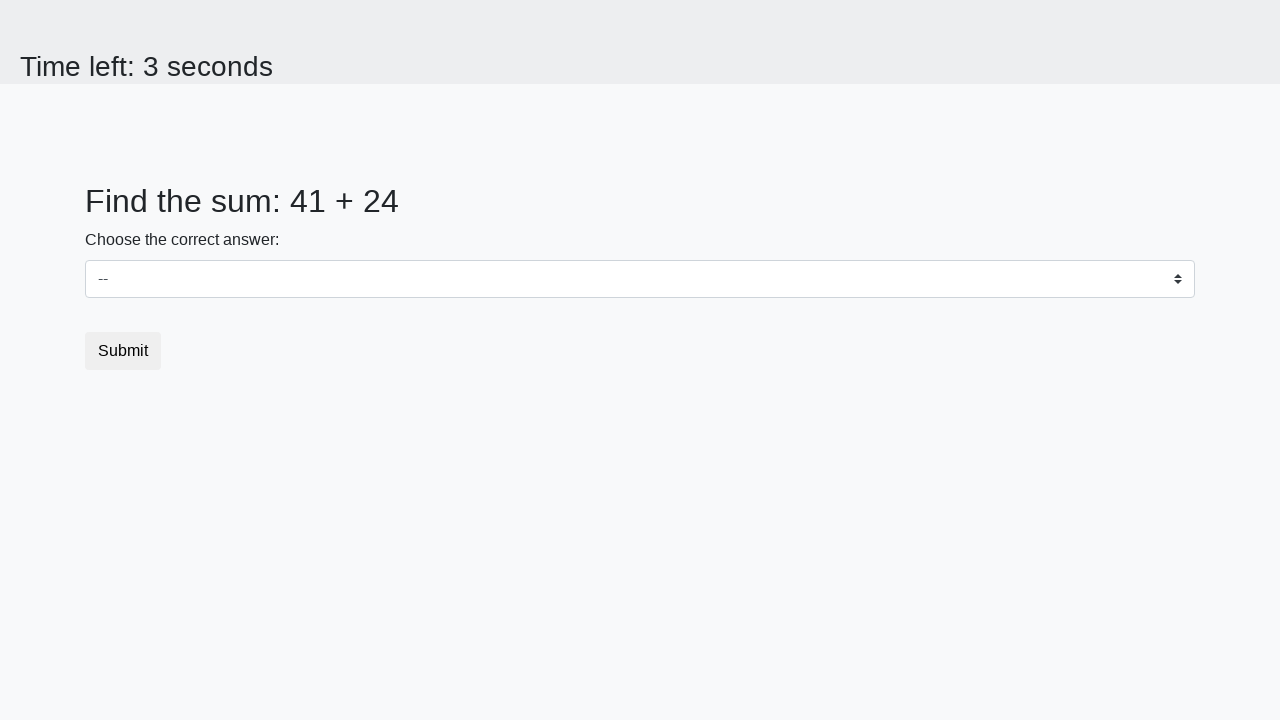

Read second number from page: 24
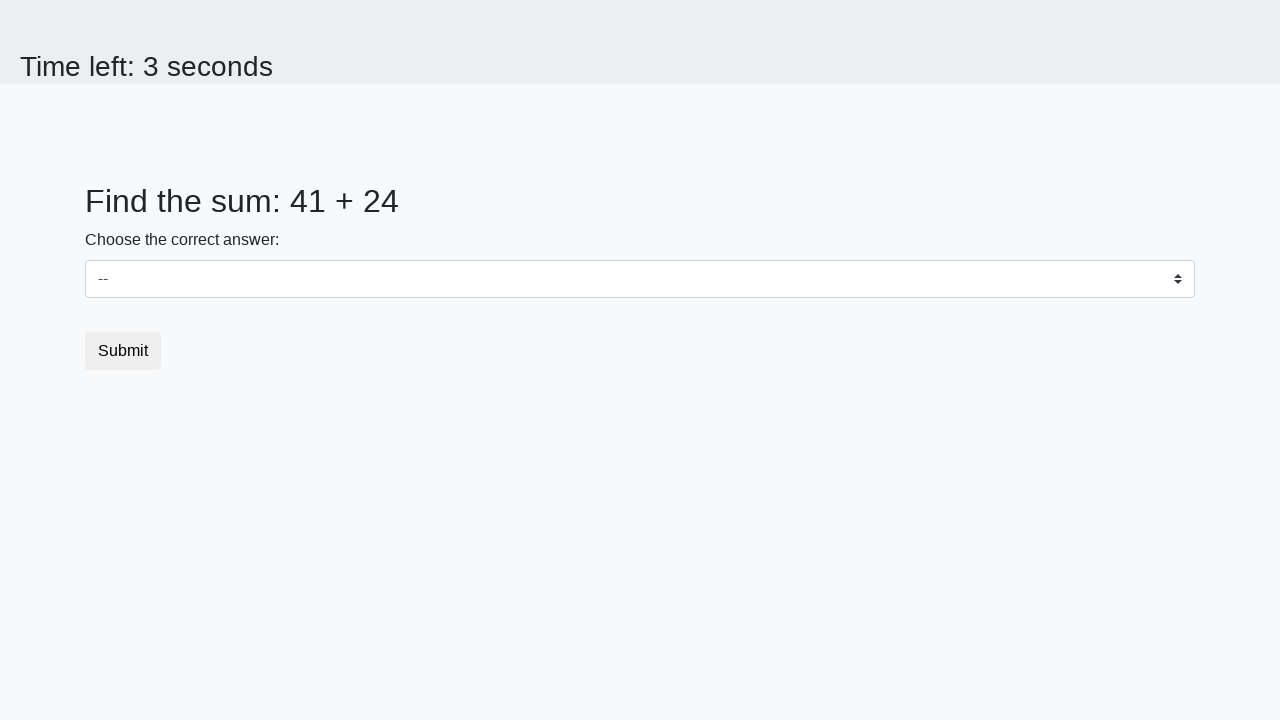

Calculated sum: 41 + 24 = 65
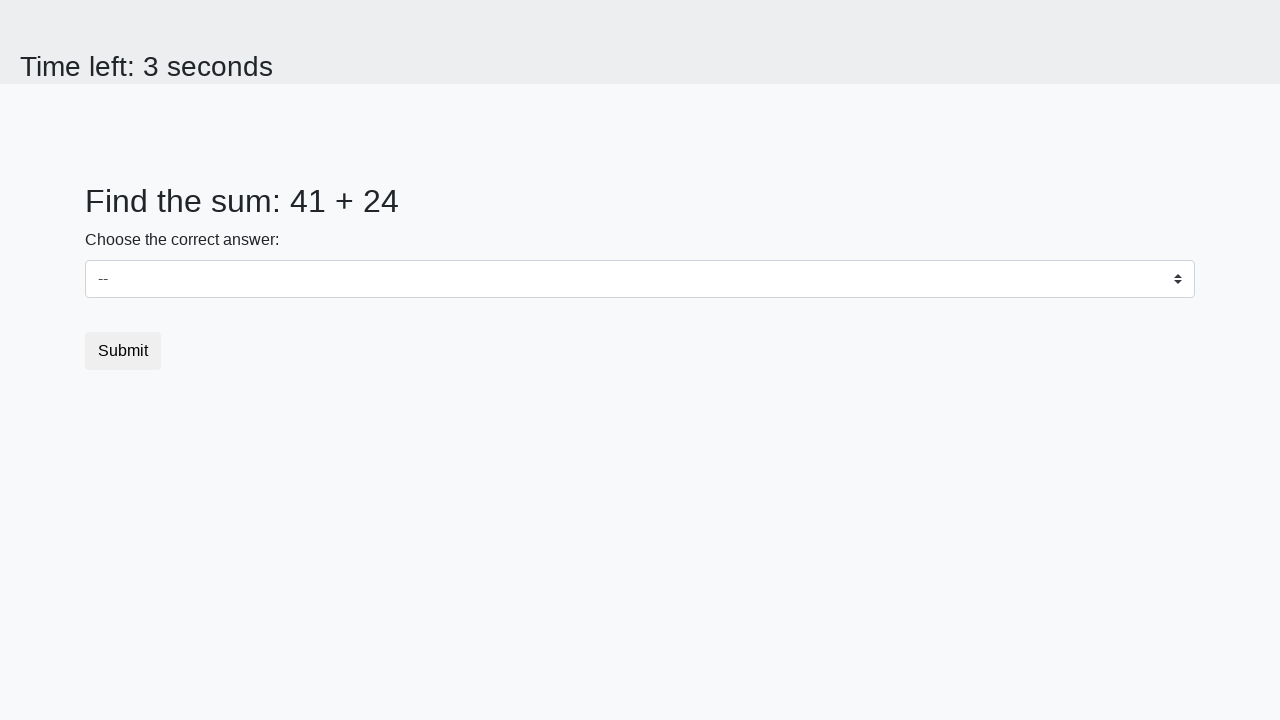

Selected answer '65' from dropdown menu on select
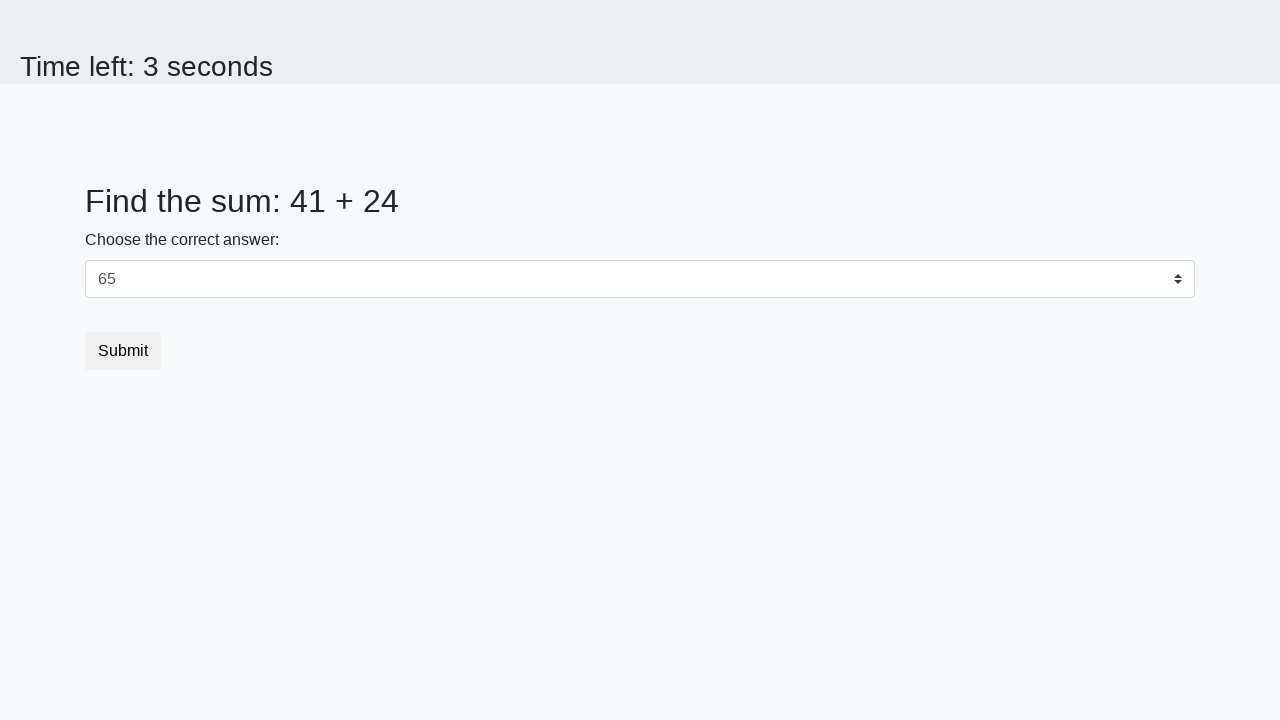

Clicked submit button at (123, 351) on button
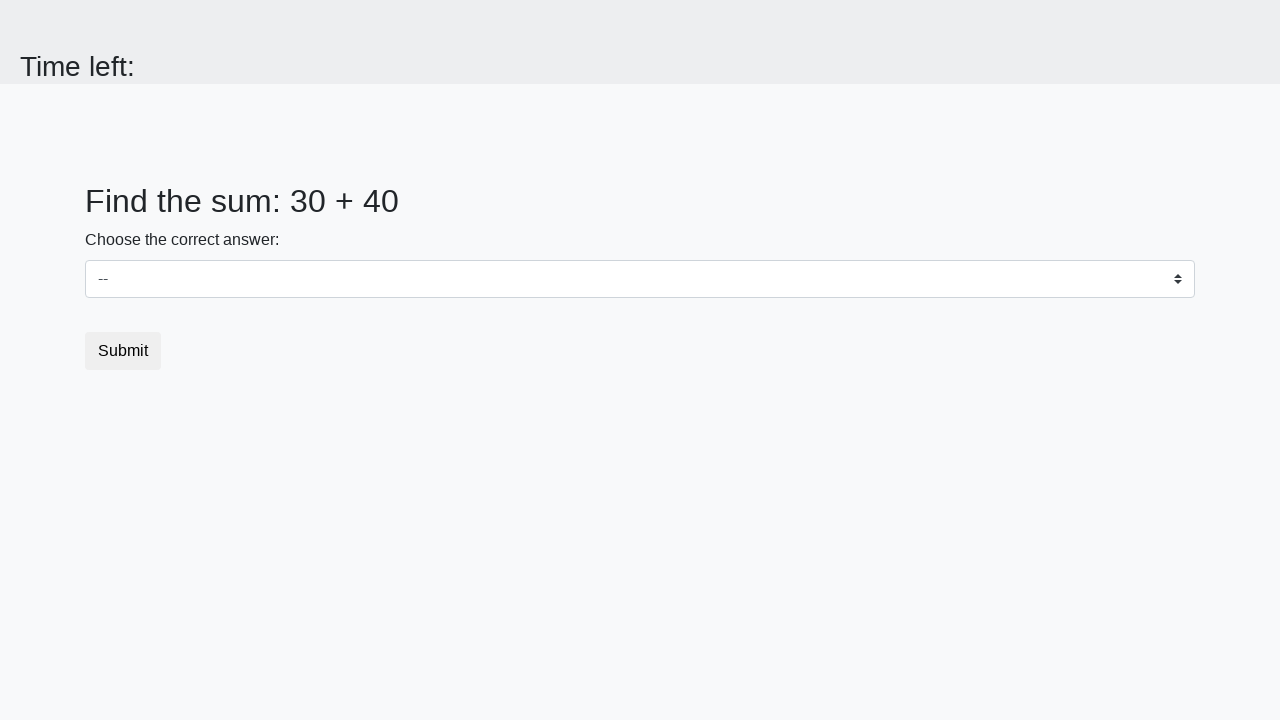

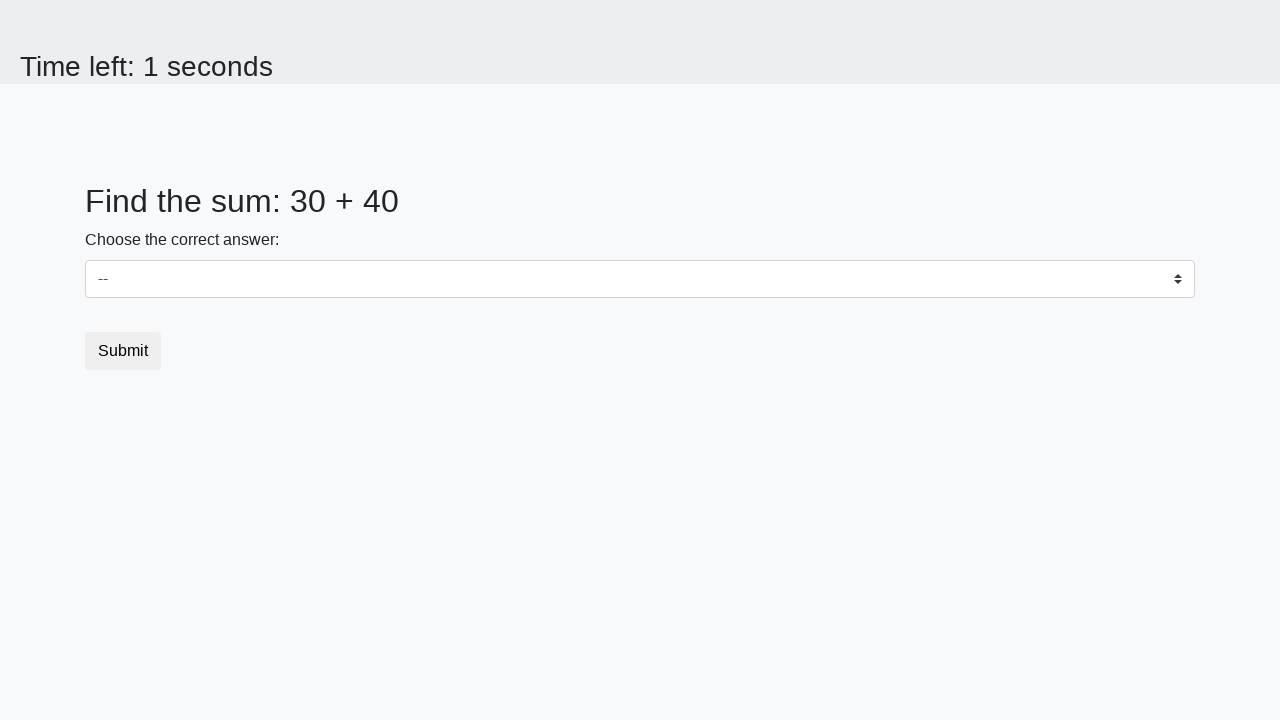